Tests JavaScript prompt alert functionality in W3Schools TryIt editor by switching to iframe, triggering a prompt, entering text, and verifying the result

Starting URL: https://www.w3schools.com/jsref/tryit.asp?filename=tryjsref_prompt

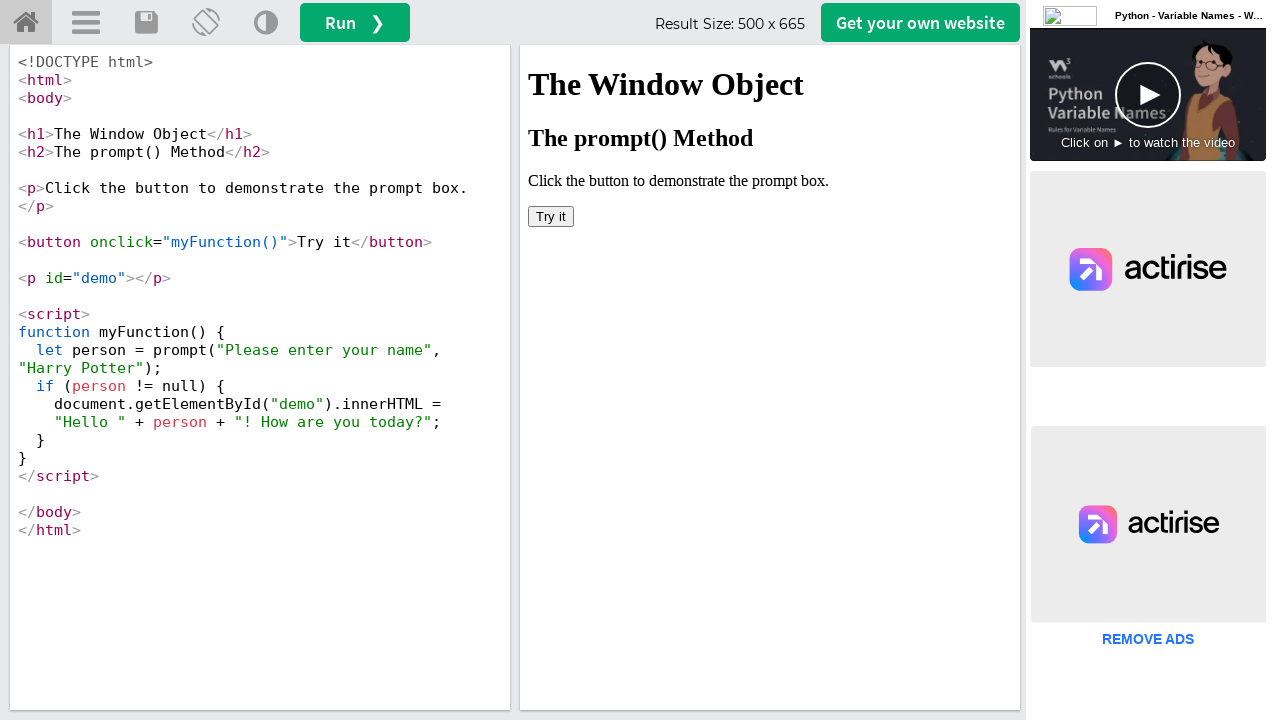

Switched to iframeResult containing the Try It editor
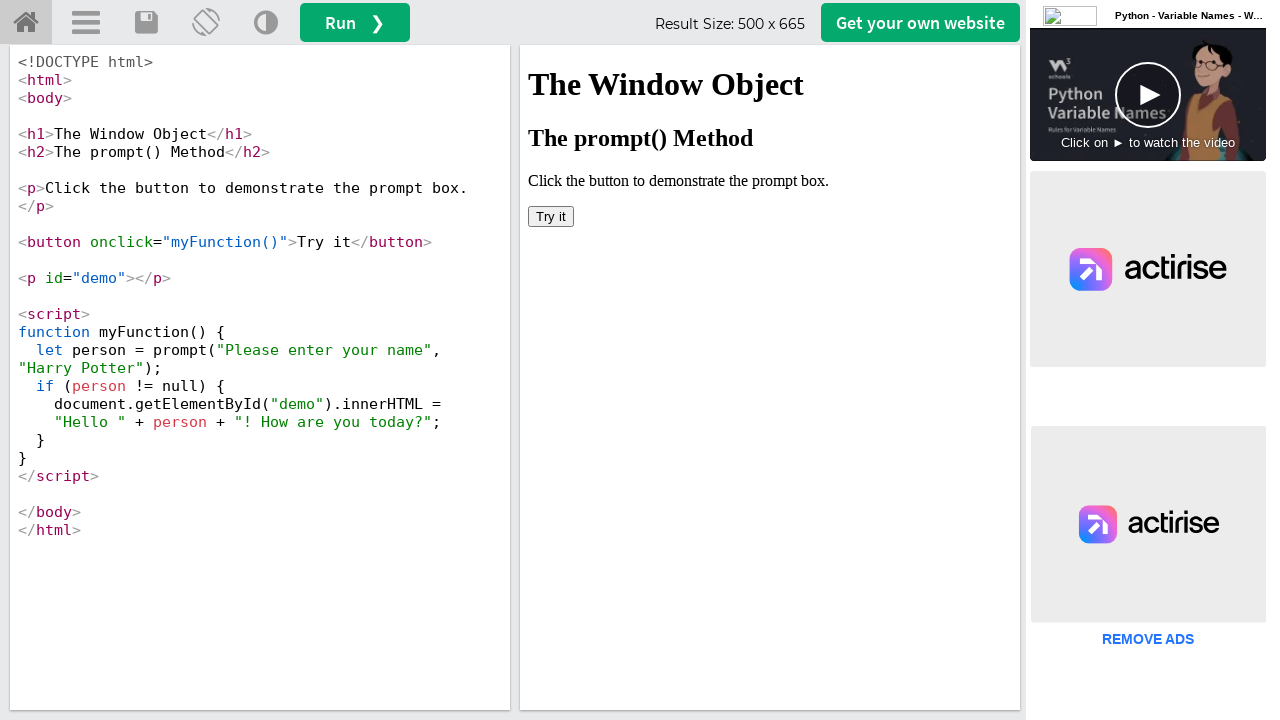

Clicked 'Try it' button to trigger the prompt at (551, 216) on xpath=//button[text()='Try it']
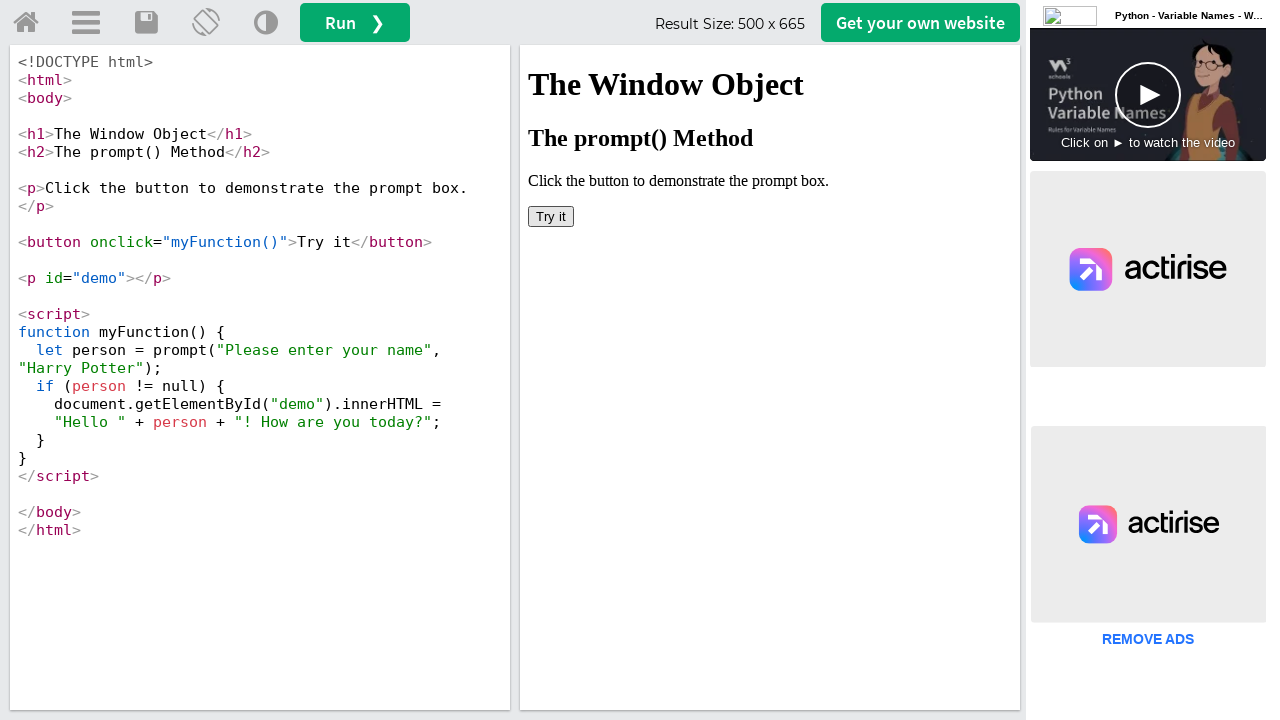

Set up dialog handler to accept prompts with 'John Abraham'
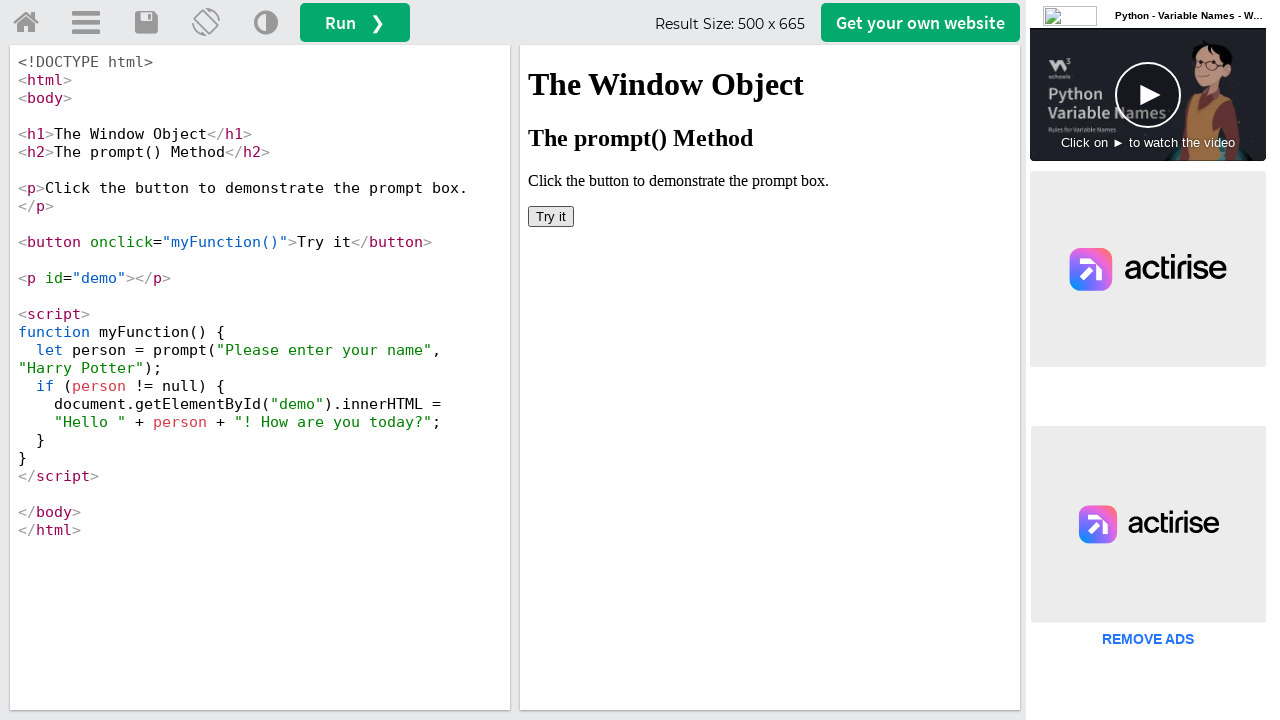

Clicked 'Try it' button again to trigger the prompt dialog at (551, 216) on xpath=//button[text()='Try it']
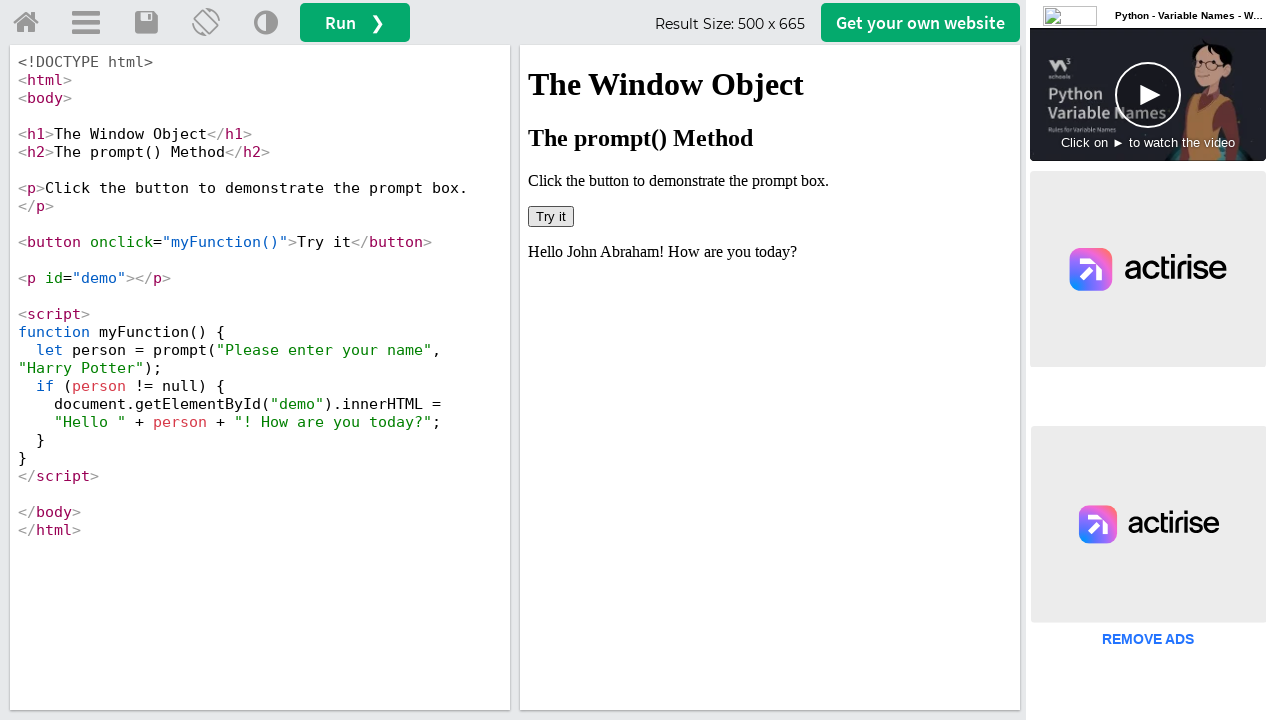

Retrieved text content from #demo element
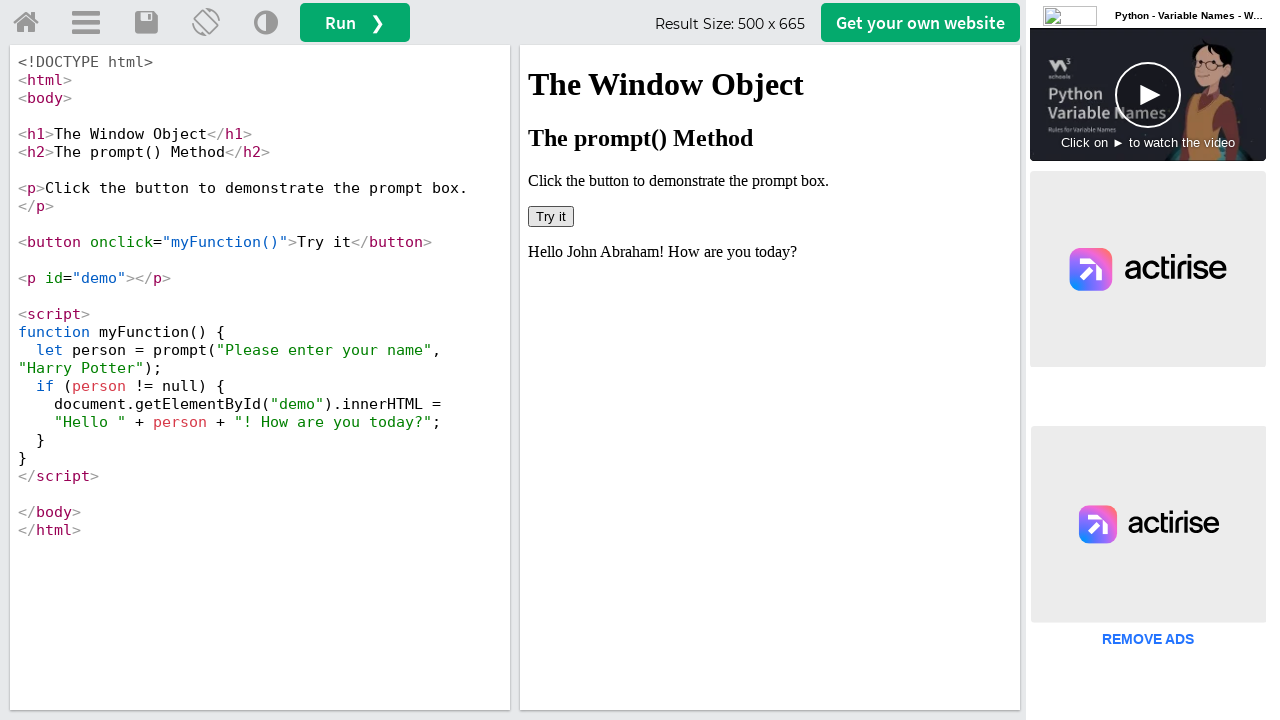

Verified that 'John Abraham' is present in the demo text
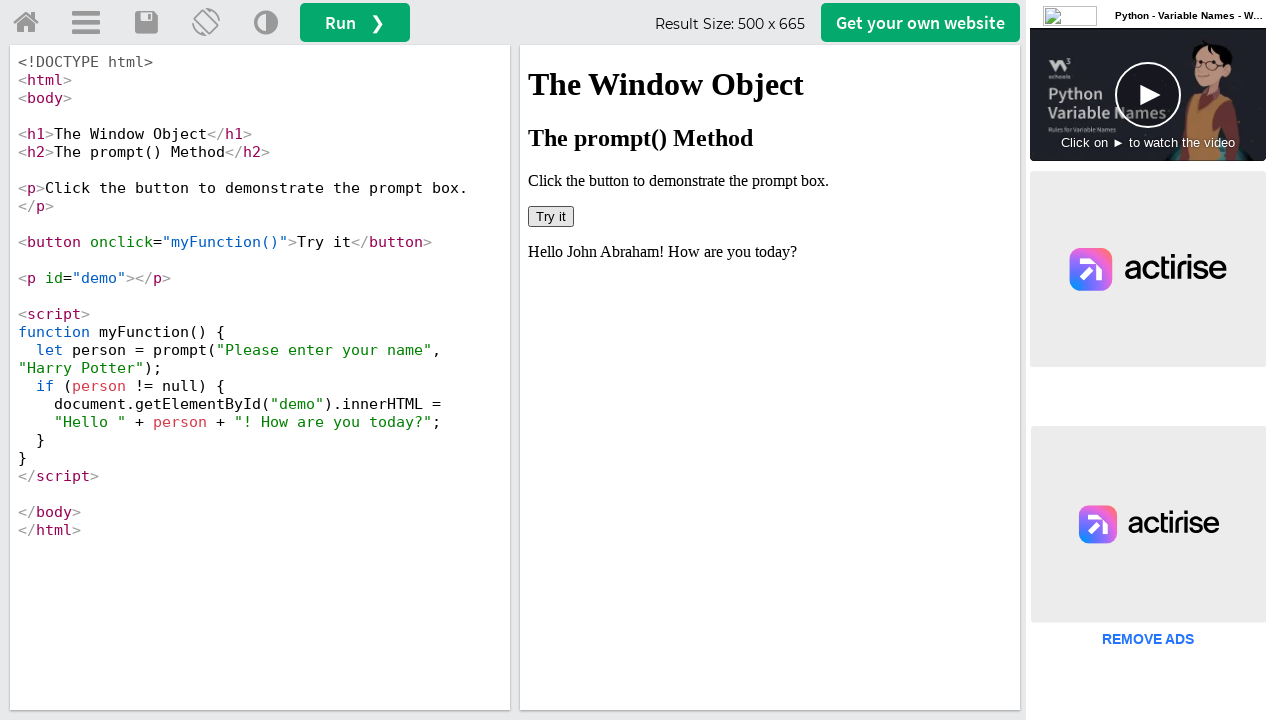

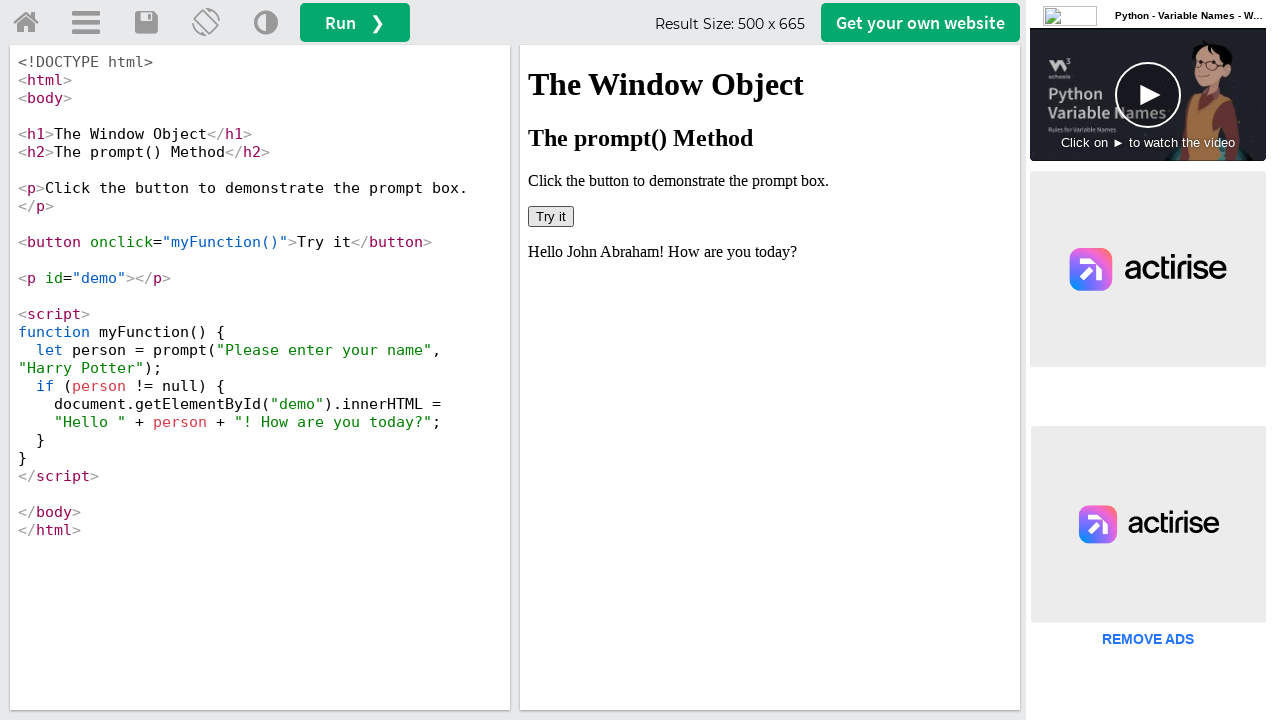